Opens YouTube homepage in a browser

Starting URL: http://www.youtube.com

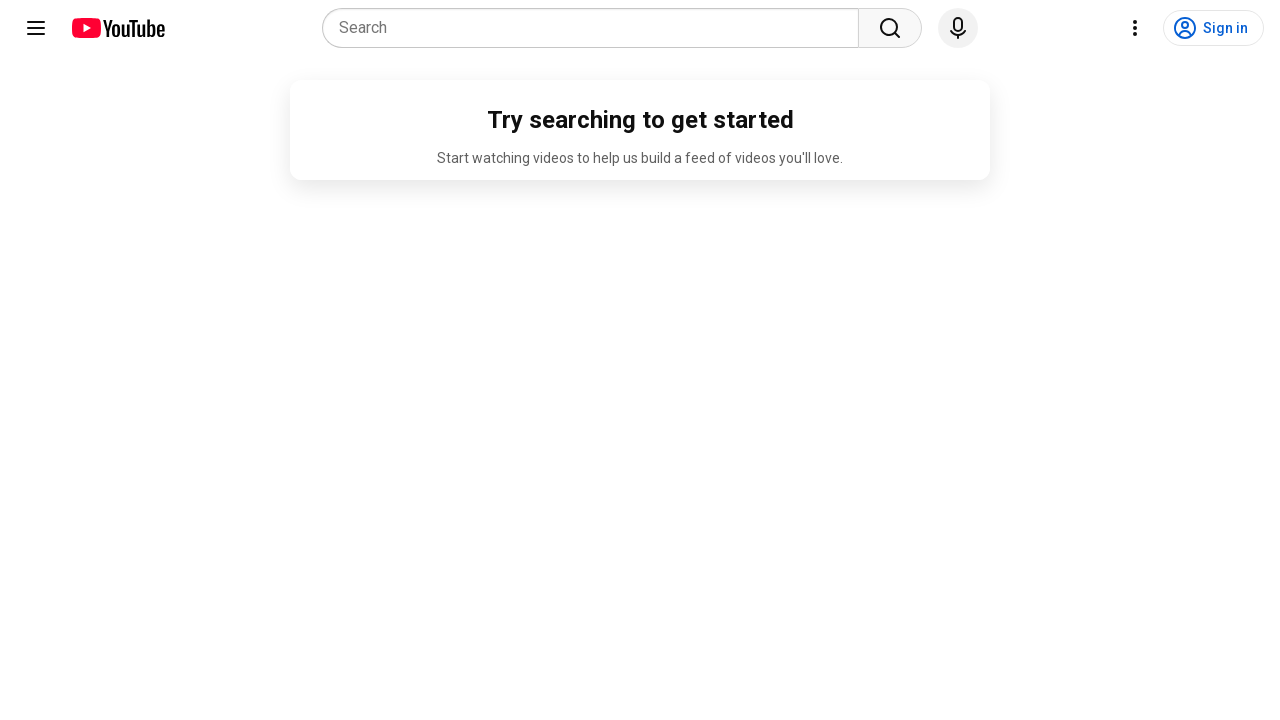

Navigated to YouTube homepage
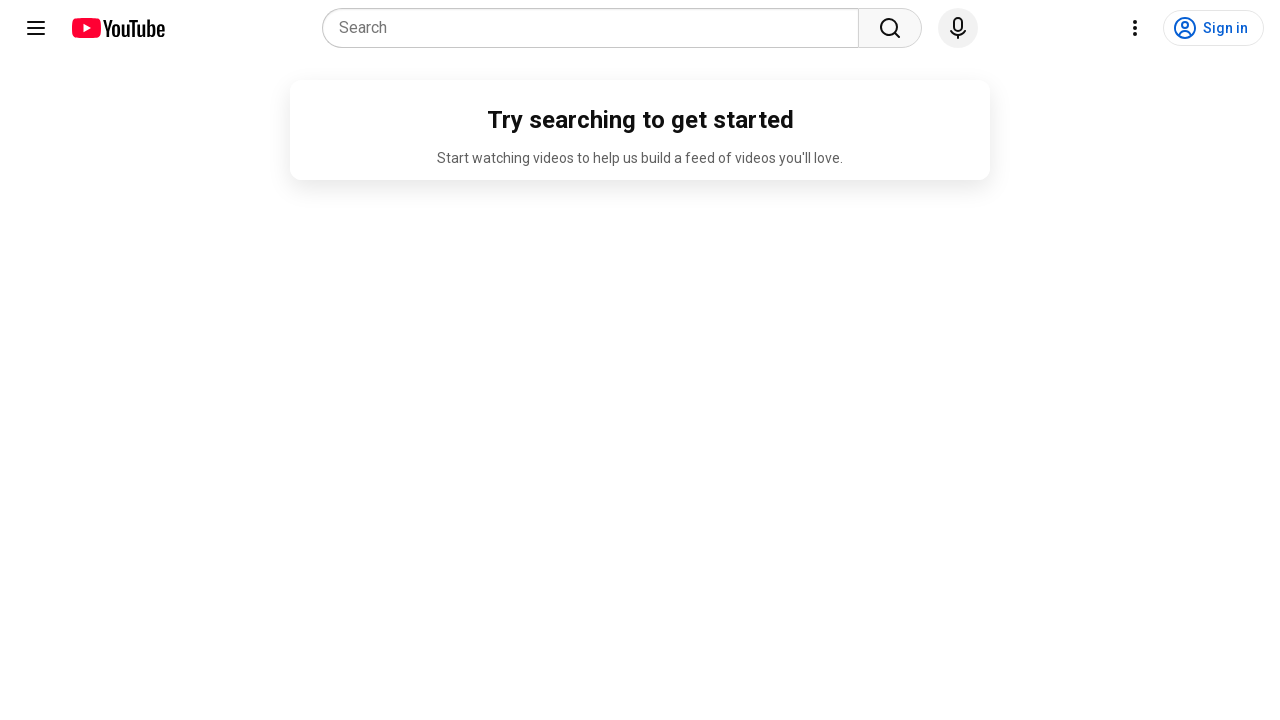

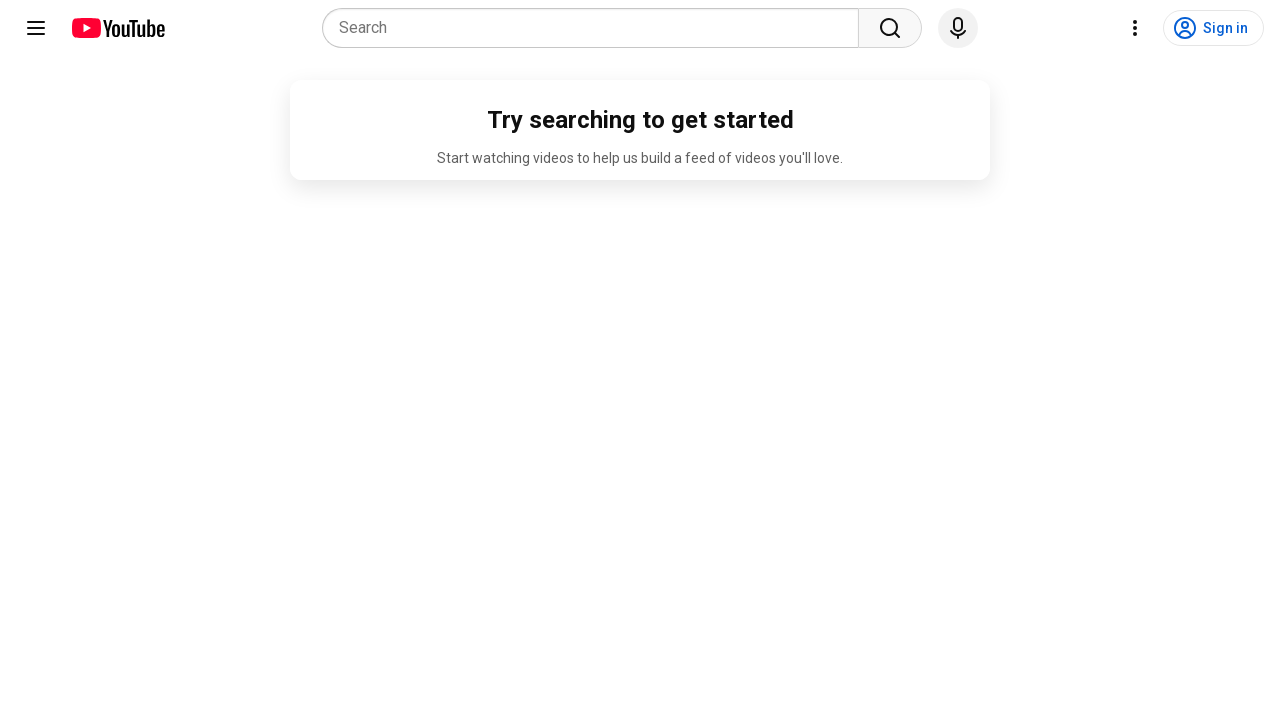